Tests JavaScript prompt dialog by clicking the prompt button, entering text, and accepting

Starting URL: https://the-internet.herokuapp.com/javascript_alerts

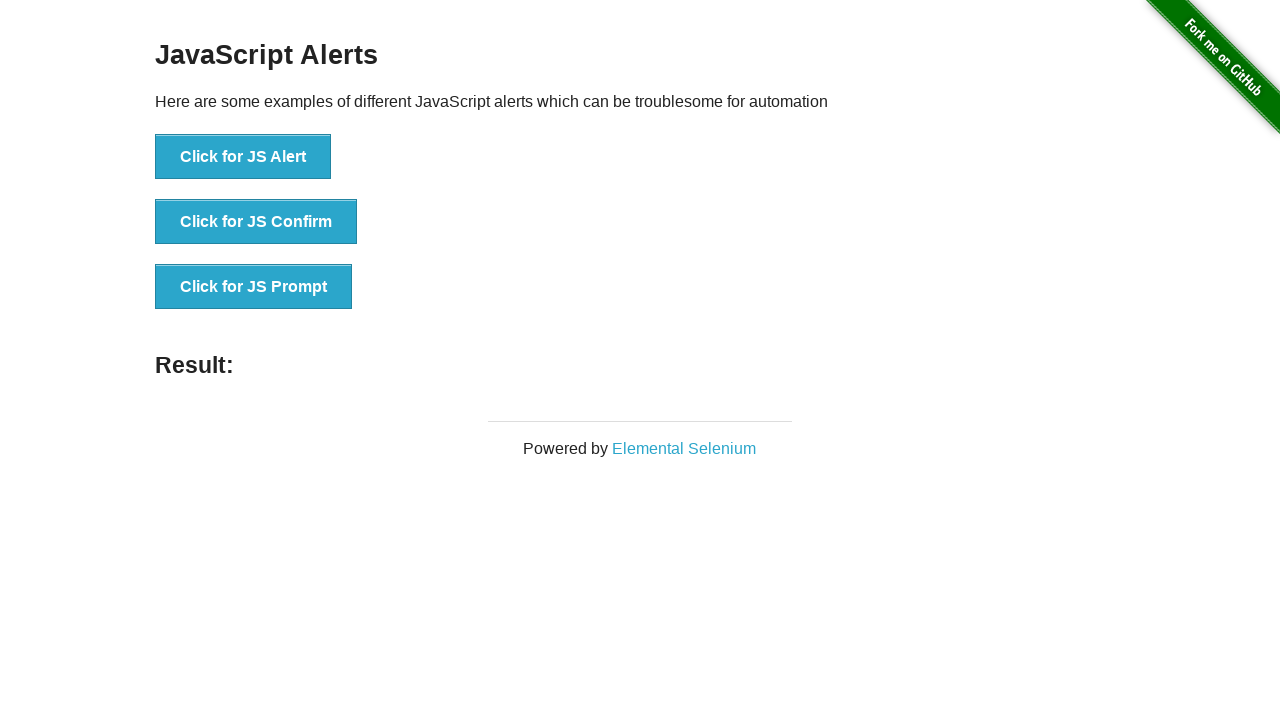

Set up dialog handler to accept prompt with text 'hello'
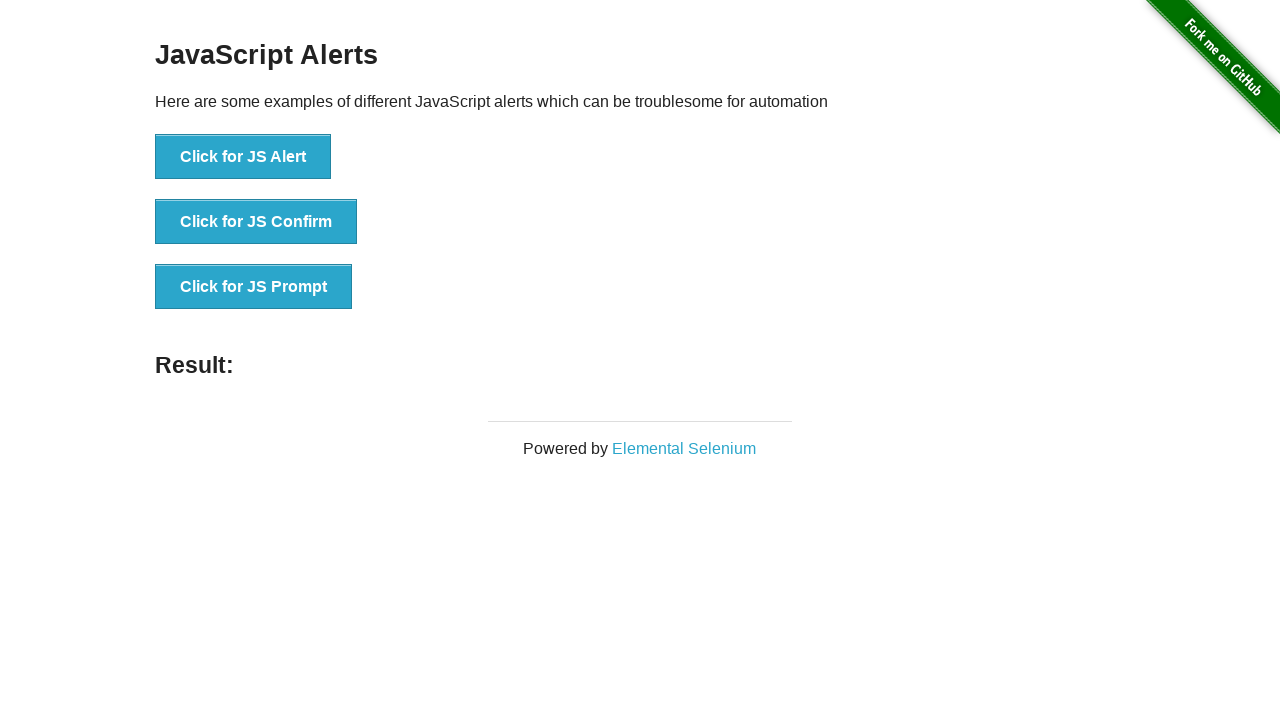

Clicked the 'Click for JS Prompt' button at (254, 287) on button:has-text('Click for JS Prompt')
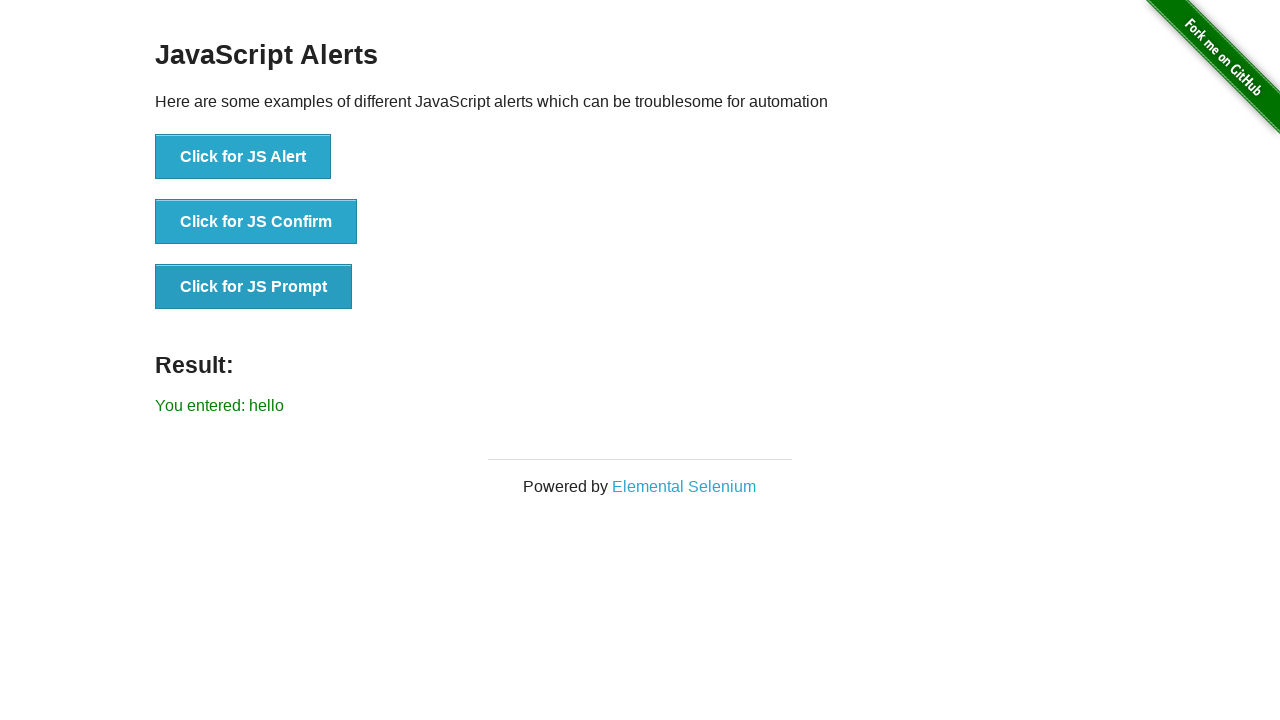

Located the result element
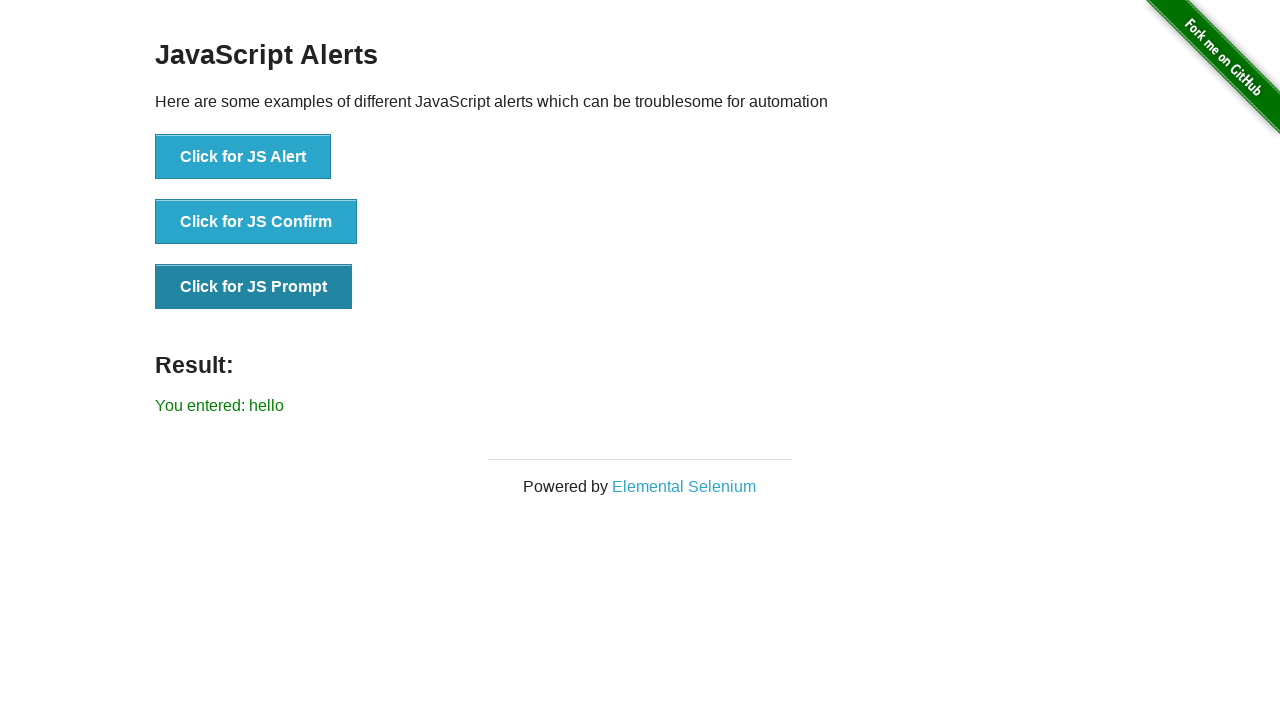

Verified that result text shows 'You entered: hello'
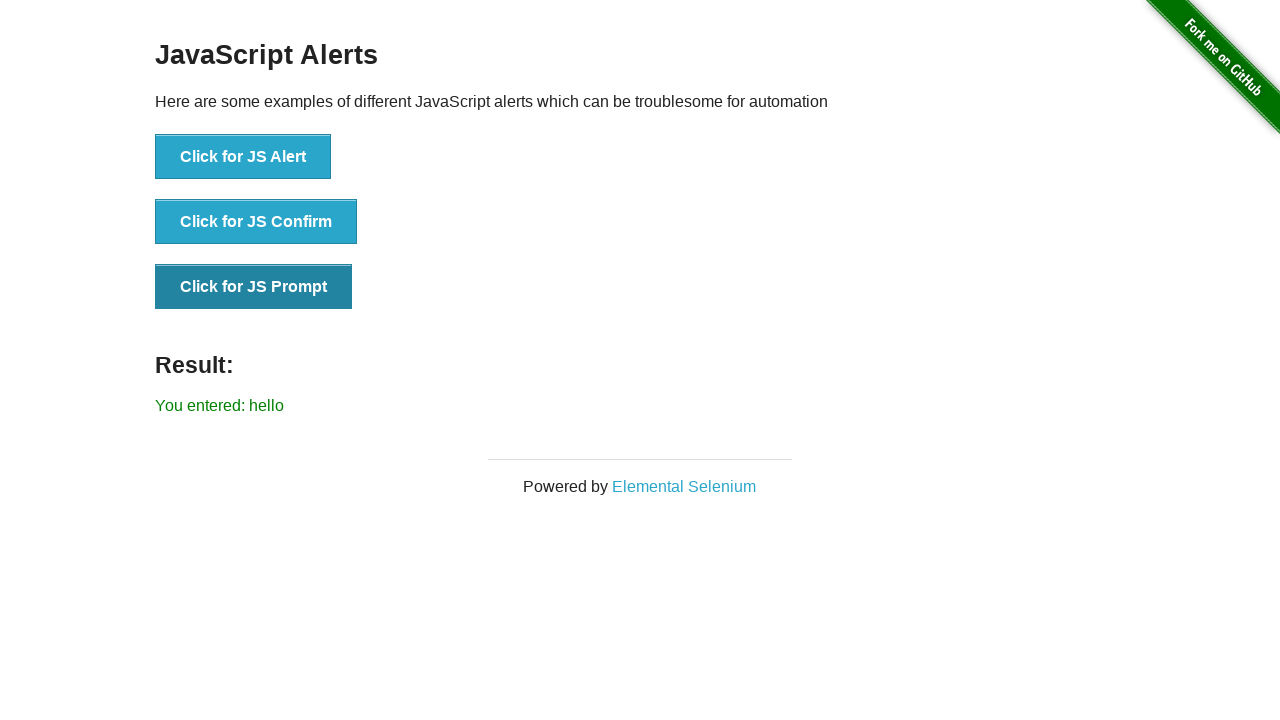

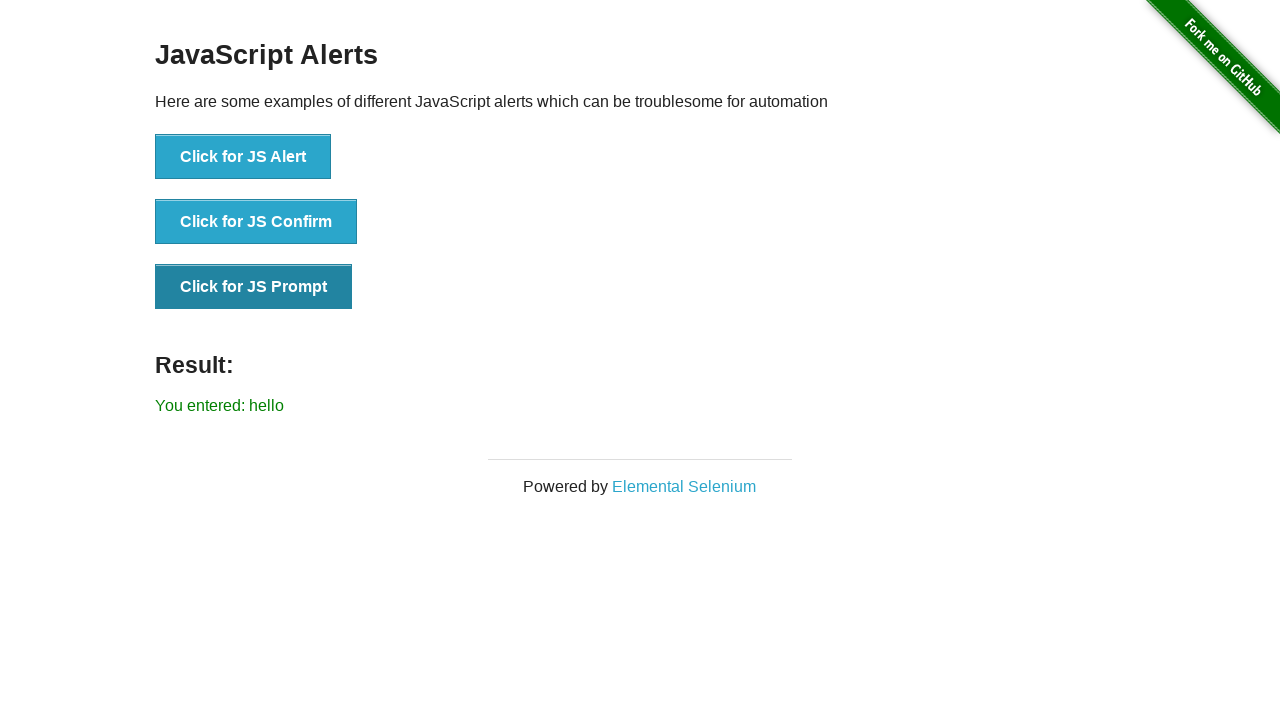